Clicks on the second "View All" link in the News section and navigates to the news page

Starting URL: https://blog.hubtel.com

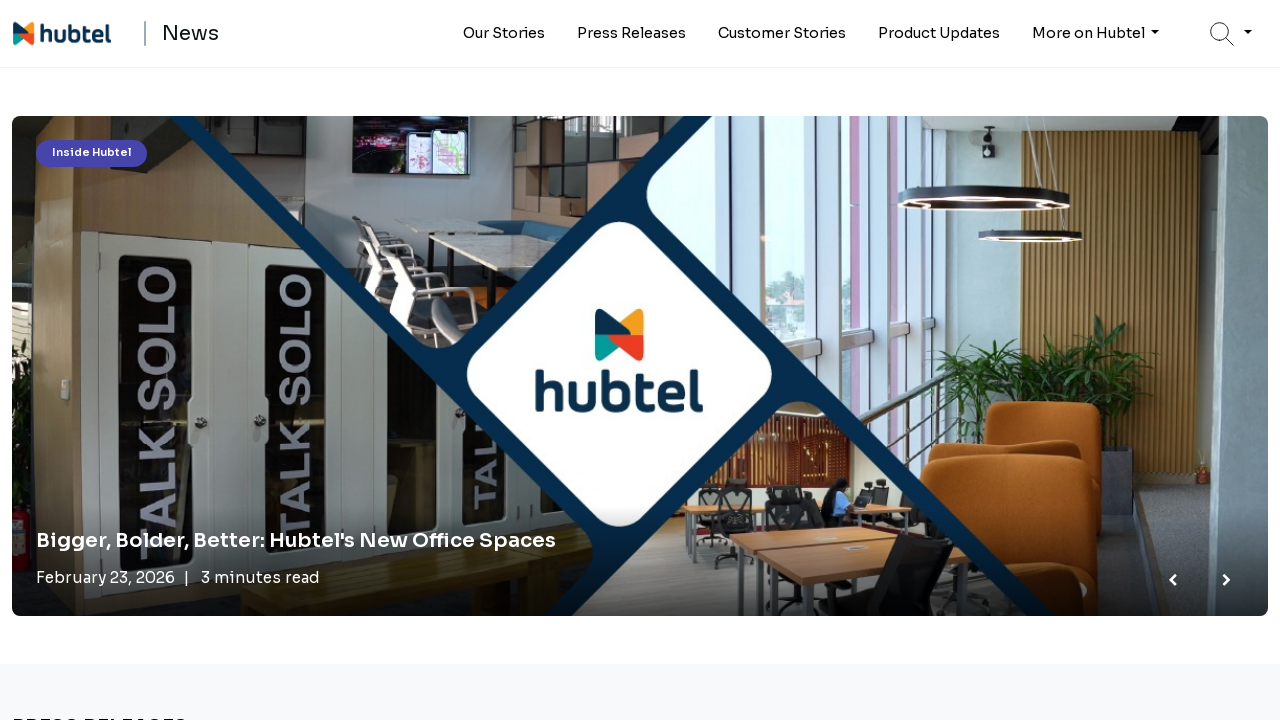

Clicked the second 'View All' link in the News section at (44, 360) on text=View all >> nth=1
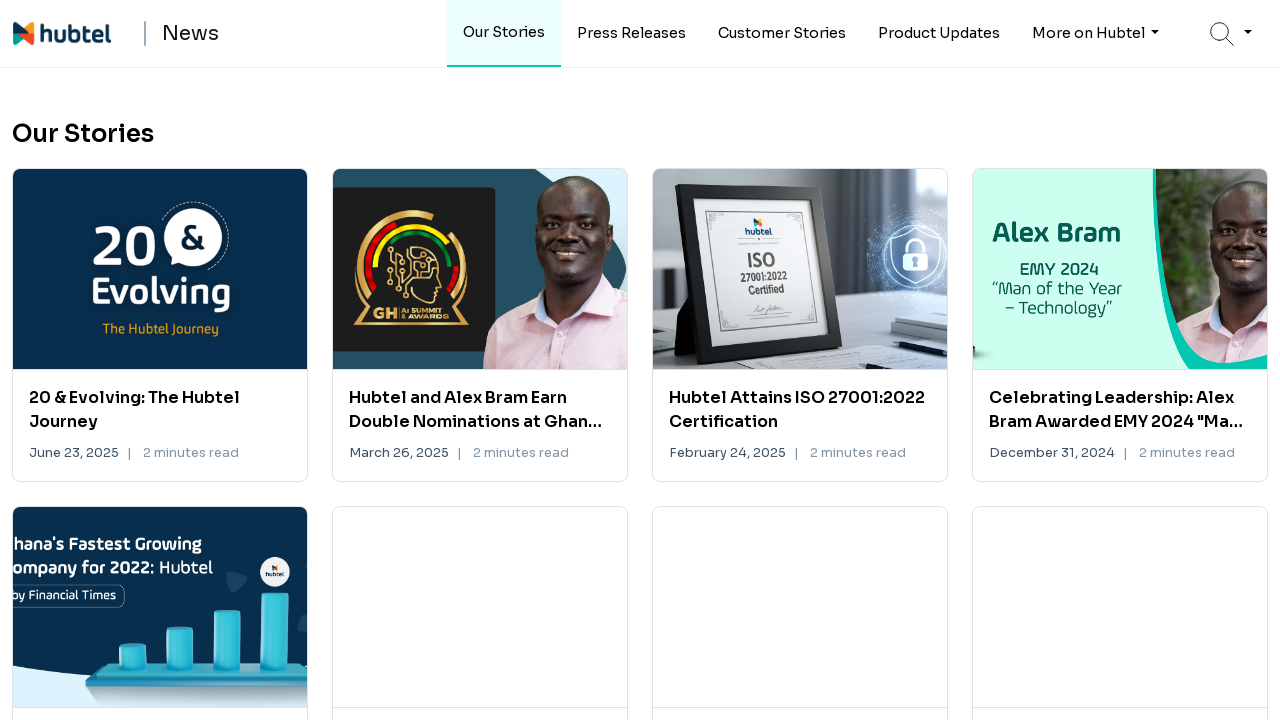

Waited for page to load and navigate to news page
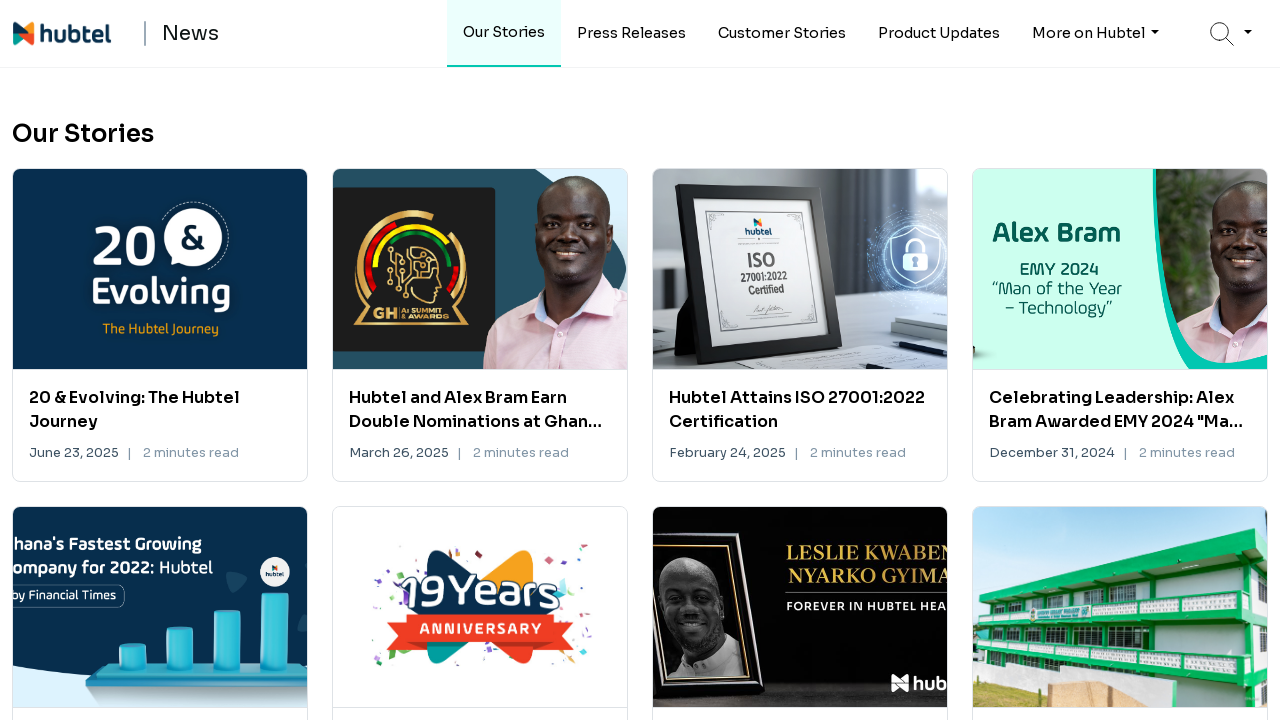

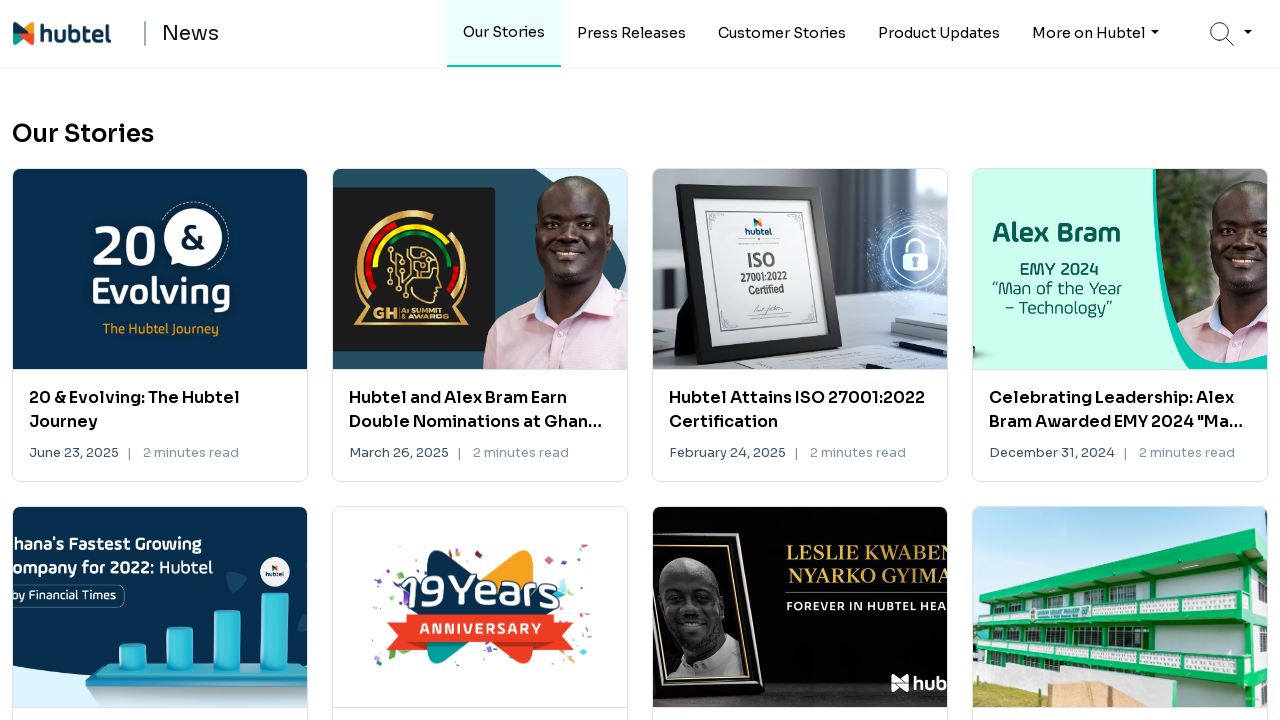